Tests table search/filter functionality by entering a search term and verifying filtered results

Starting URL: https://rahulshettyacademy.com/seleniumPractise/#/offers

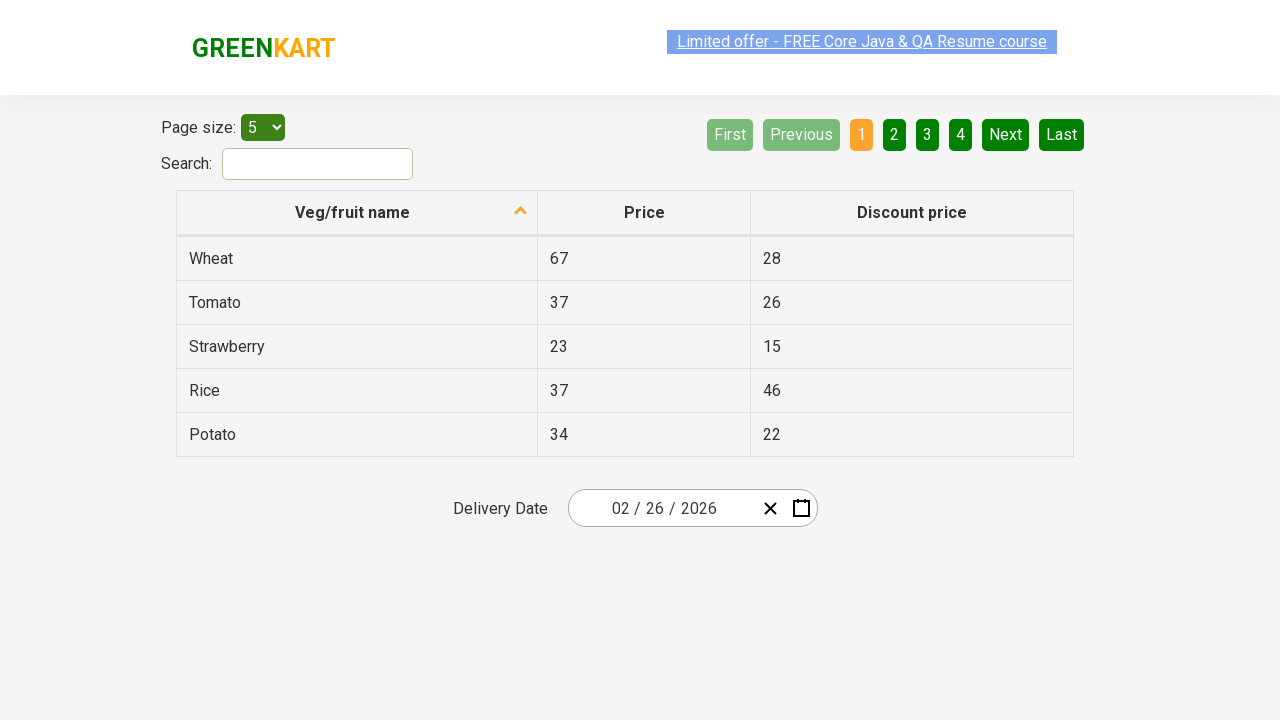

Entered 'Potato' in search field on #search-field
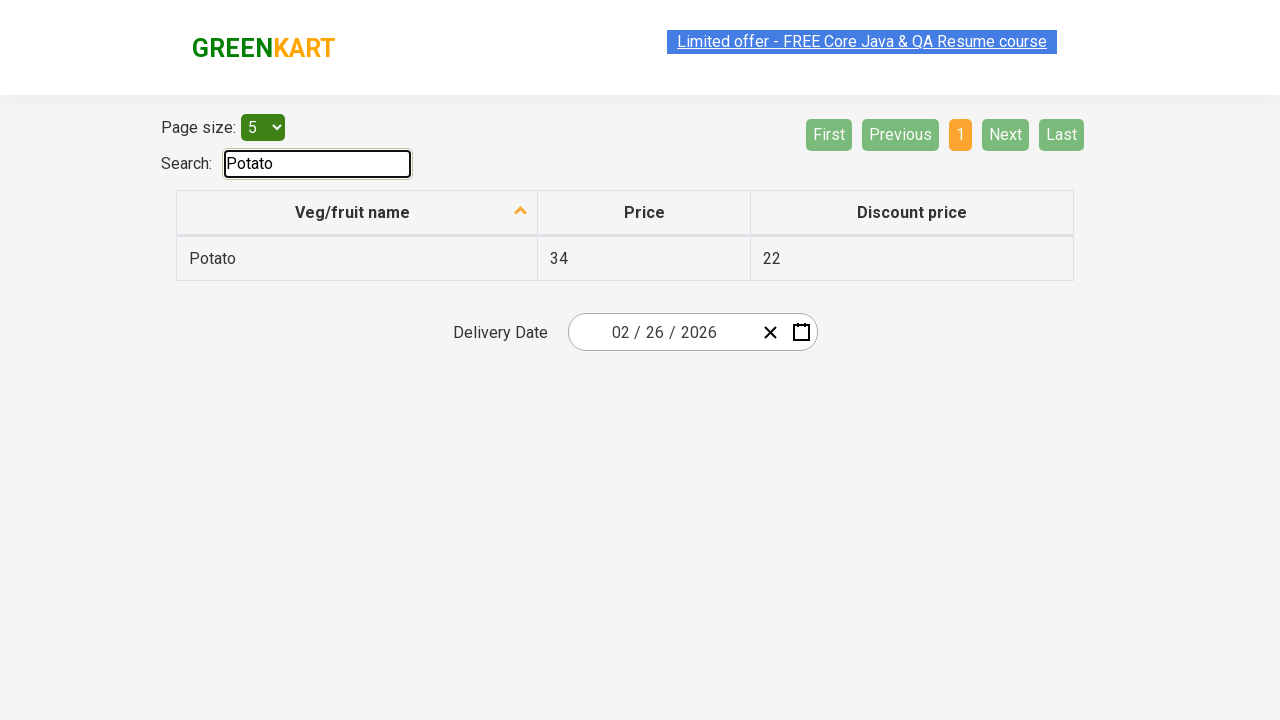

Waited for filtered table results to appear
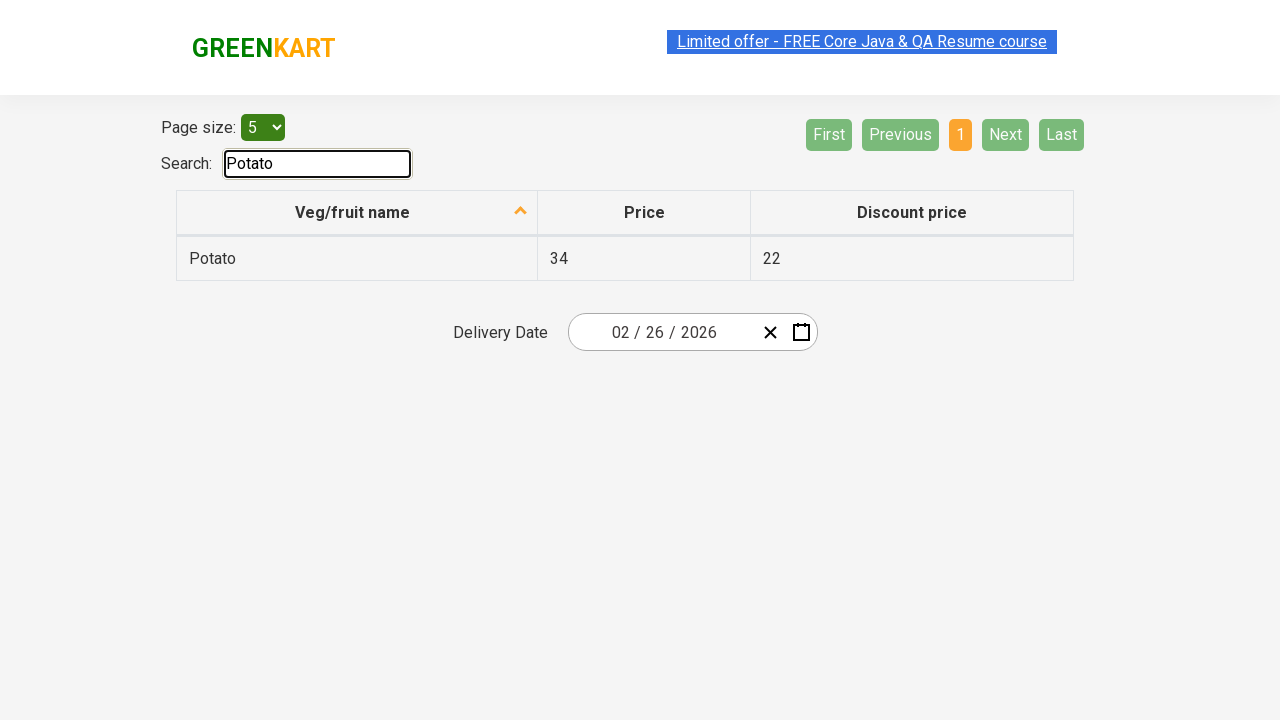

Retrieved all filtered vegetable elements from table
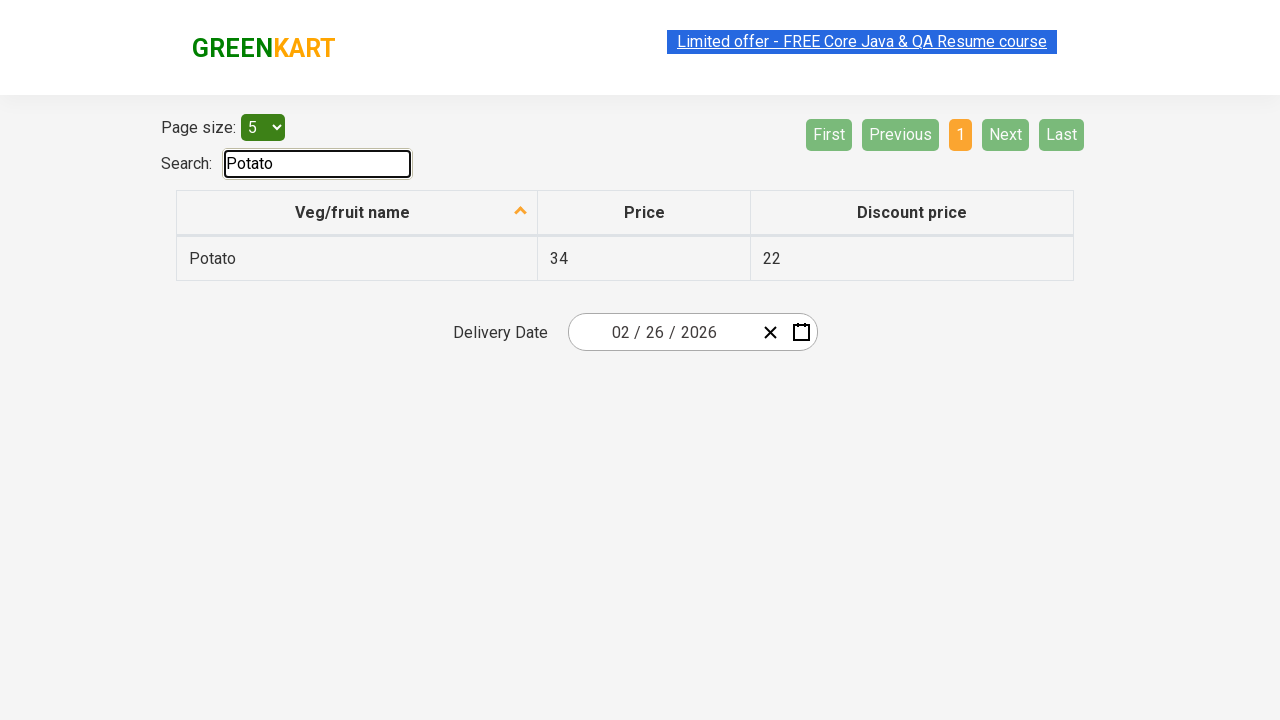

Verified exactly 1 filtered result is displayed
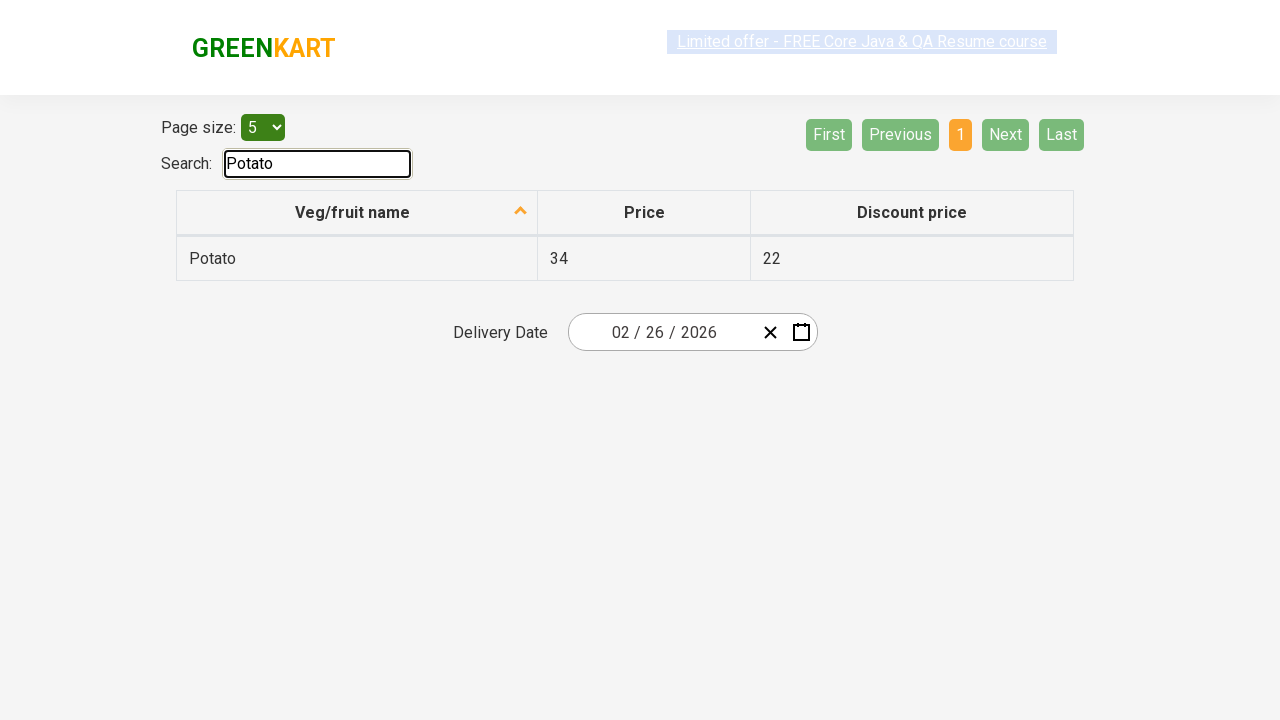

Retrieved text content from filtered result
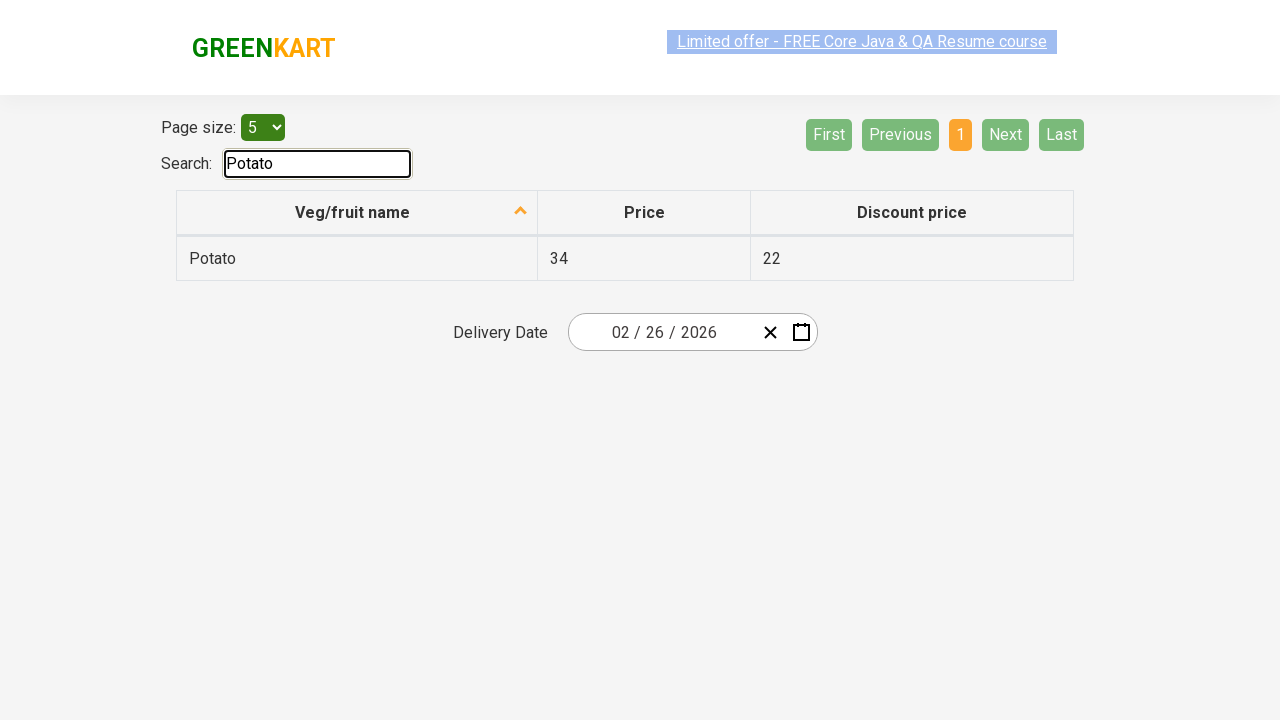

Verified filtered result displays 'Potato'
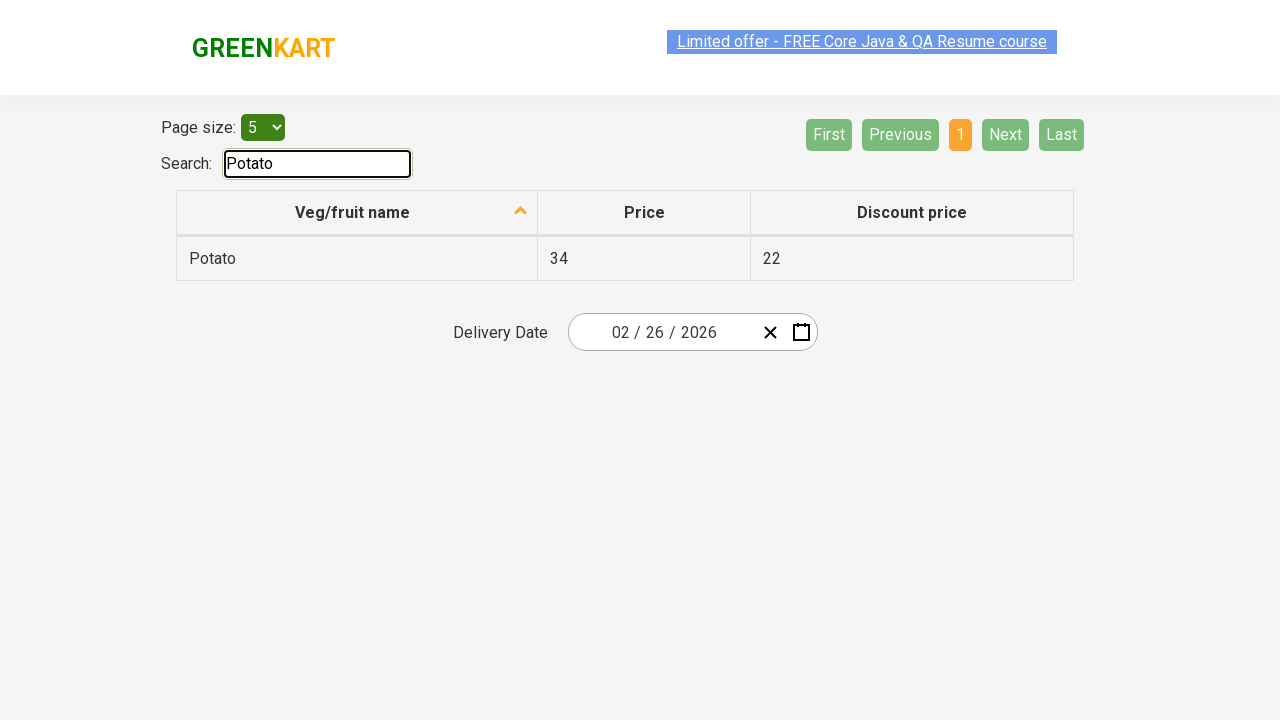

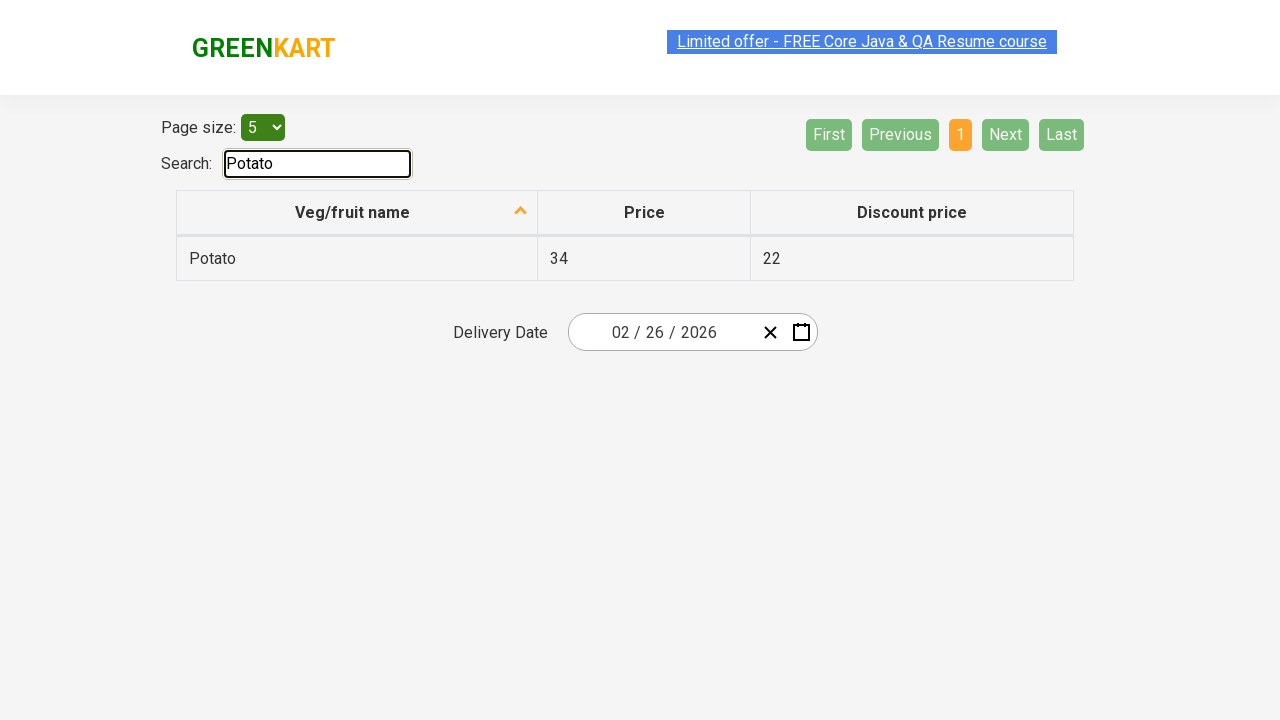